Clicks the "Get started" link and verifies the Installation heading is visible (grouped test 1)

Starting URL: https://playwright.dev/

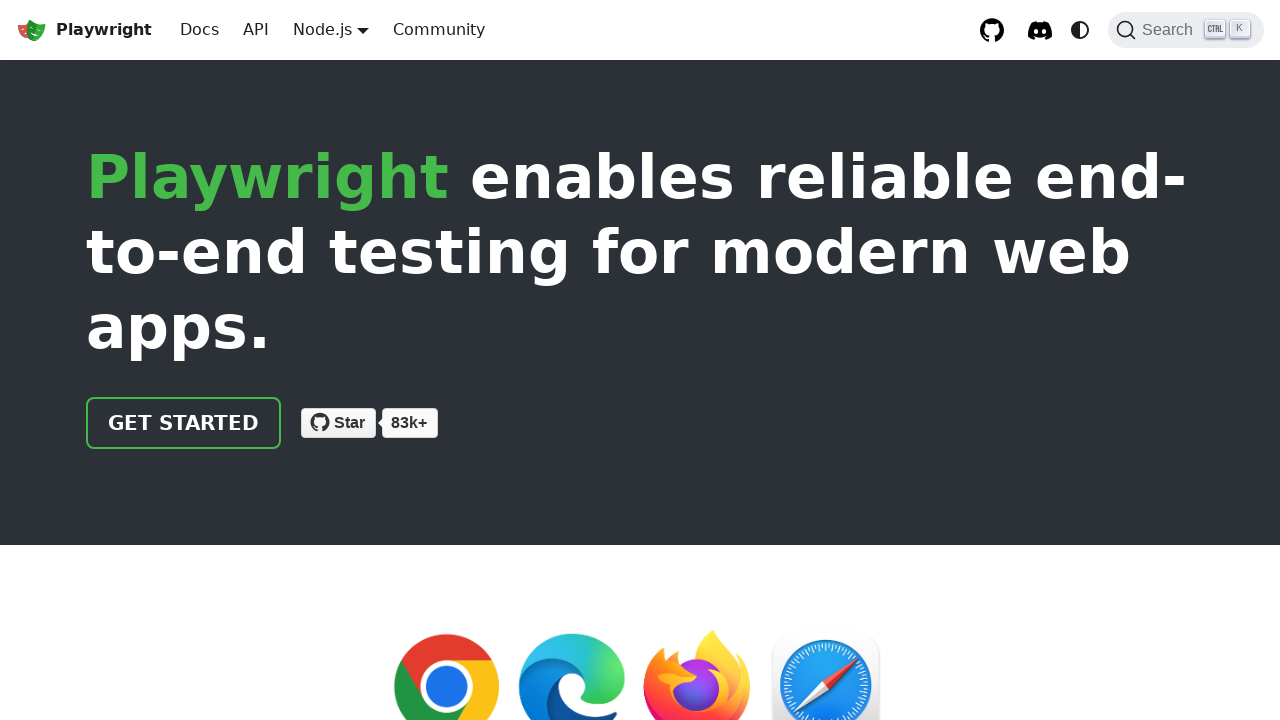

Clicked the 'Get started' link at (184, 423) on internal:role=link[name="Get started"i]
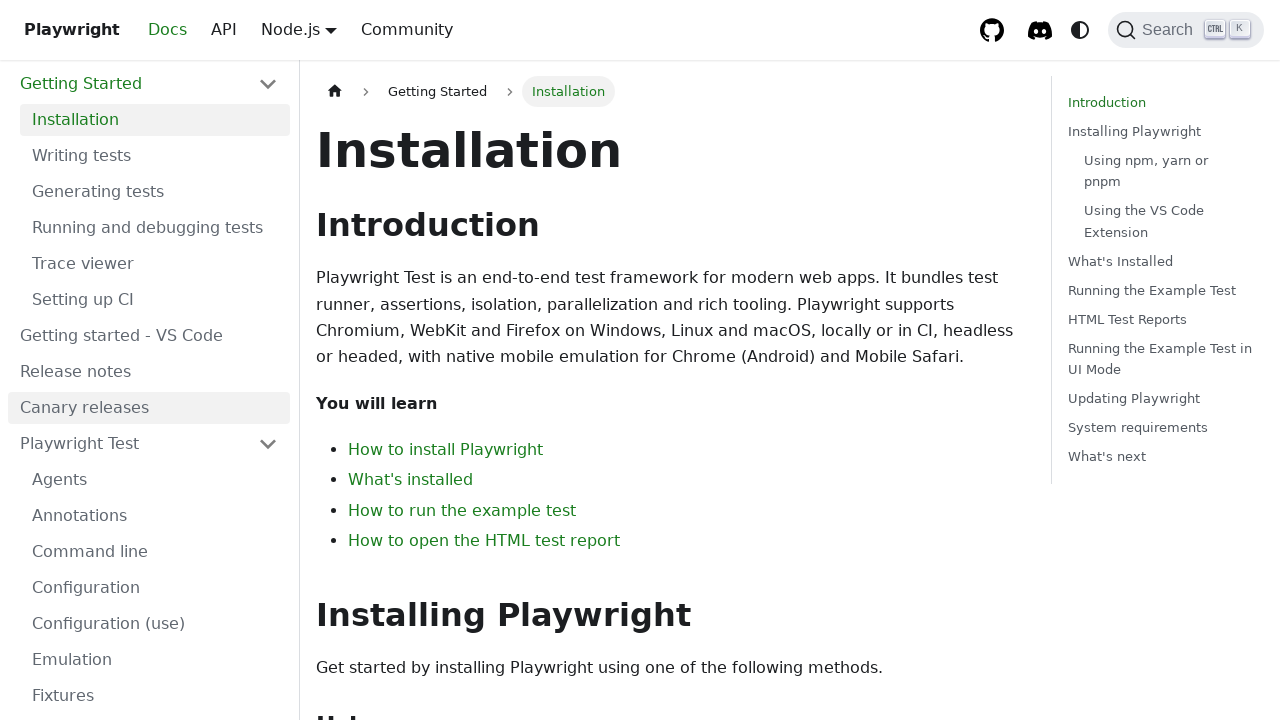

Installation heading is now visible
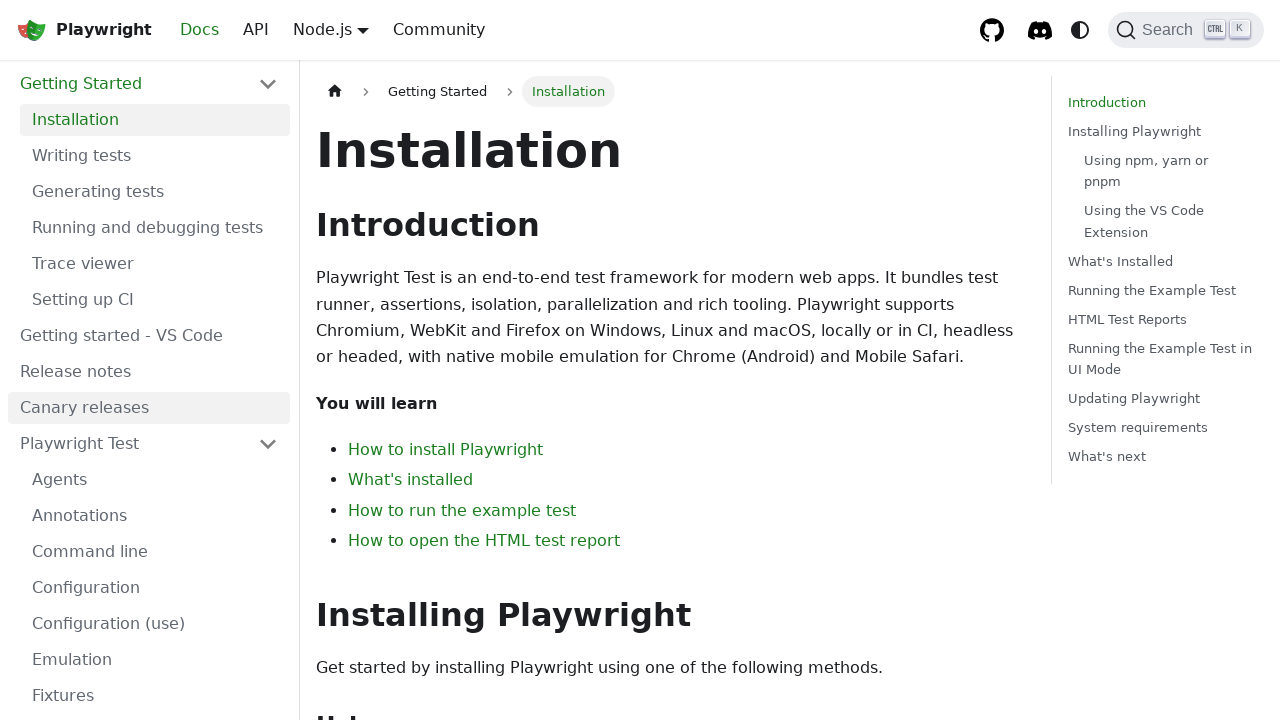

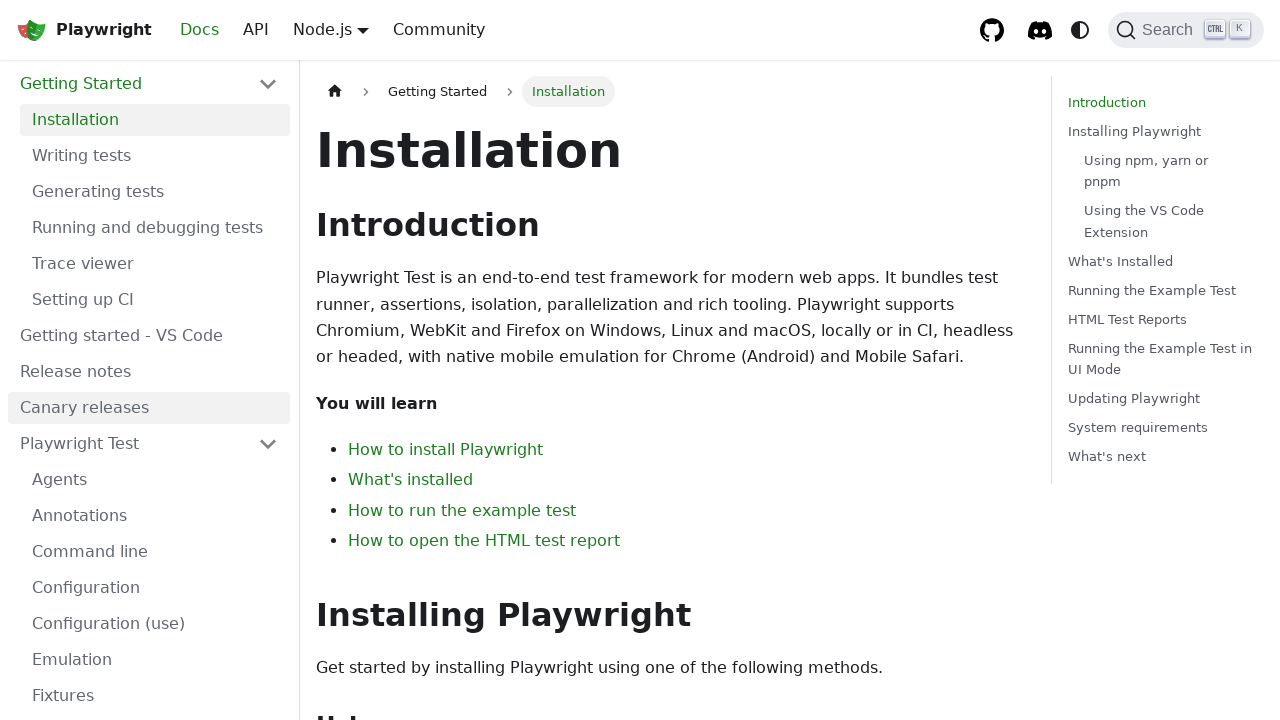